Tests newsletter registration form by filling out first name, last name, and email fields, then submitting the form

Starting URL: https://secure-retreat-92358.herokuapp.com/

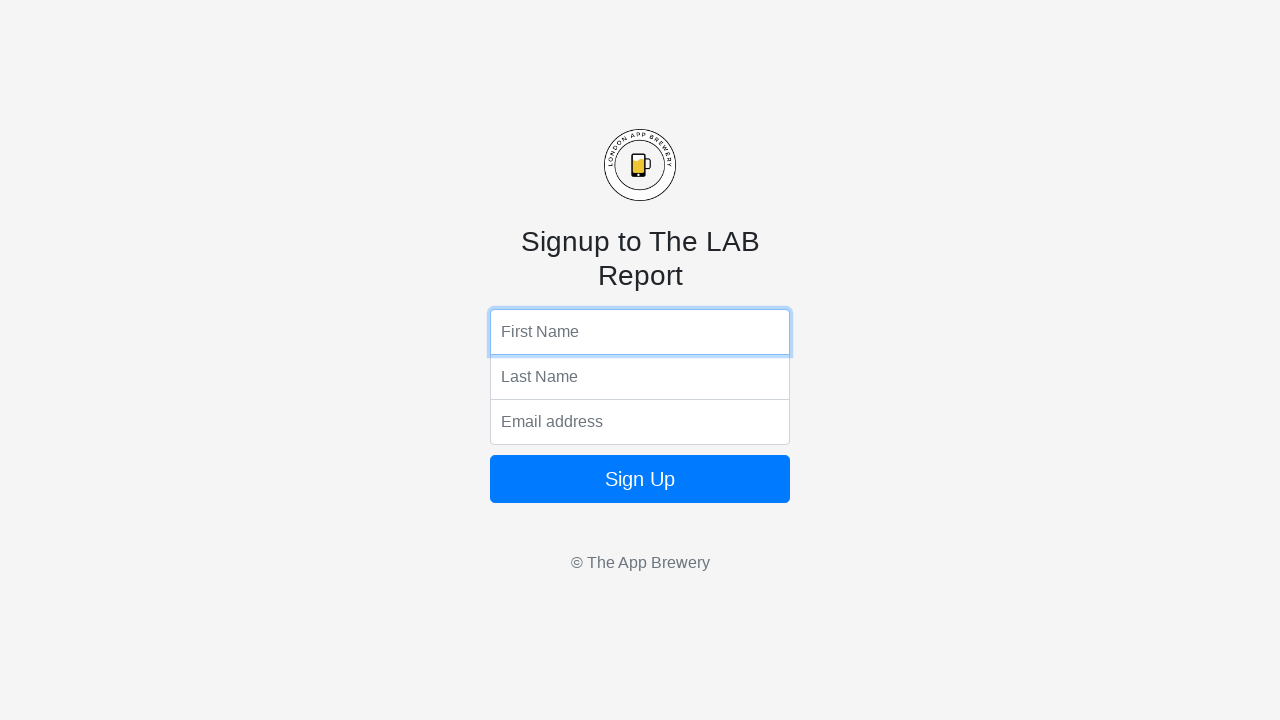

Filled first name field with 'Kshitij' on input[name='fName']
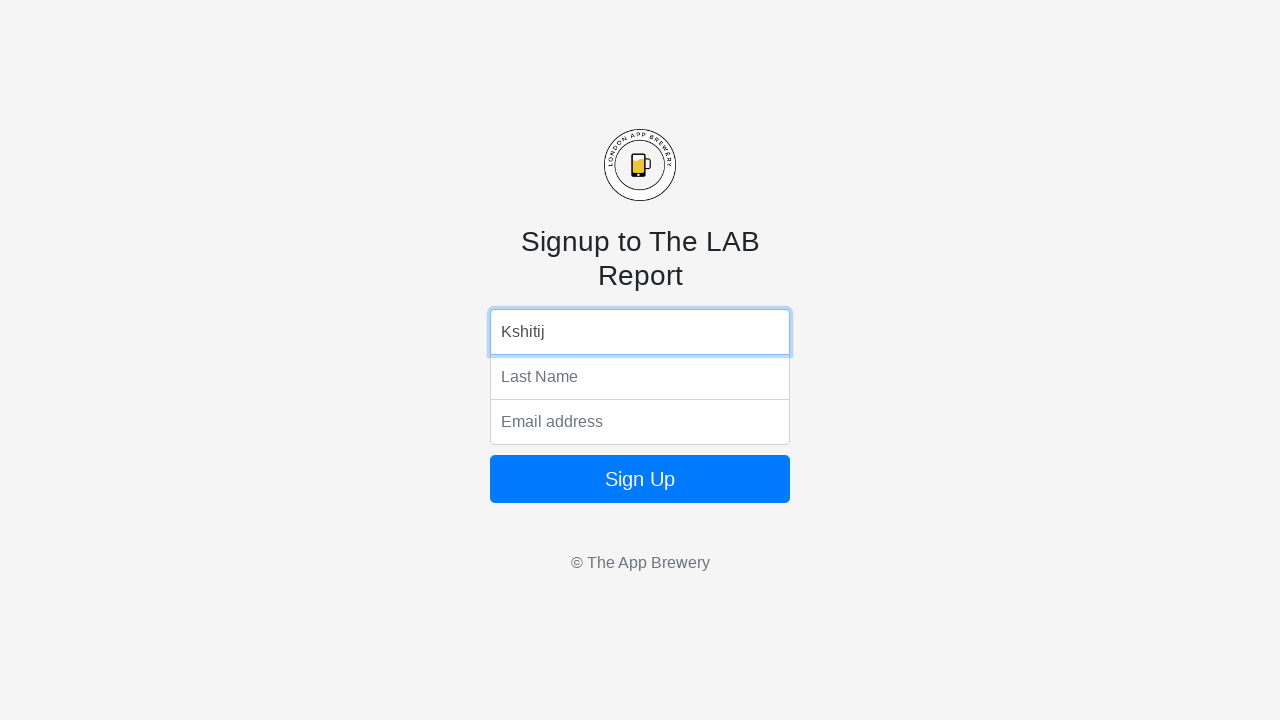

Filled last name field with 'jain' on input[name='lName']
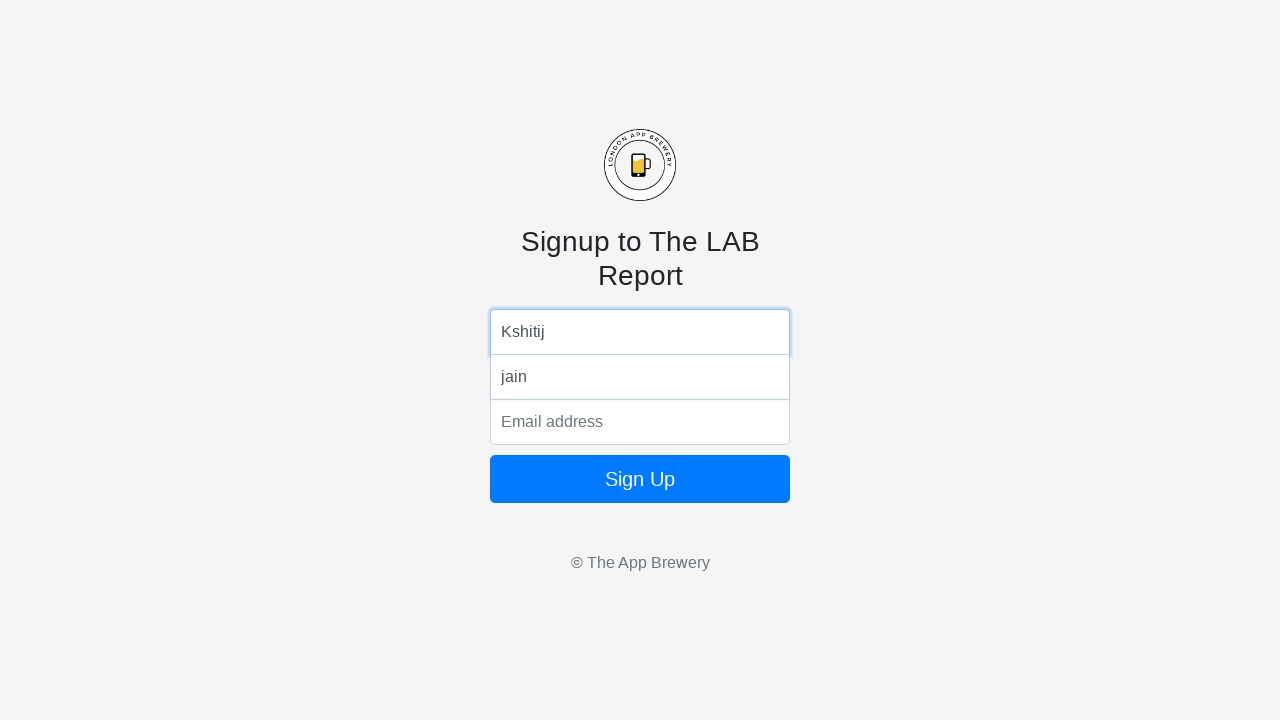

Filled email field with 'kj@email.com' on input[name='email']
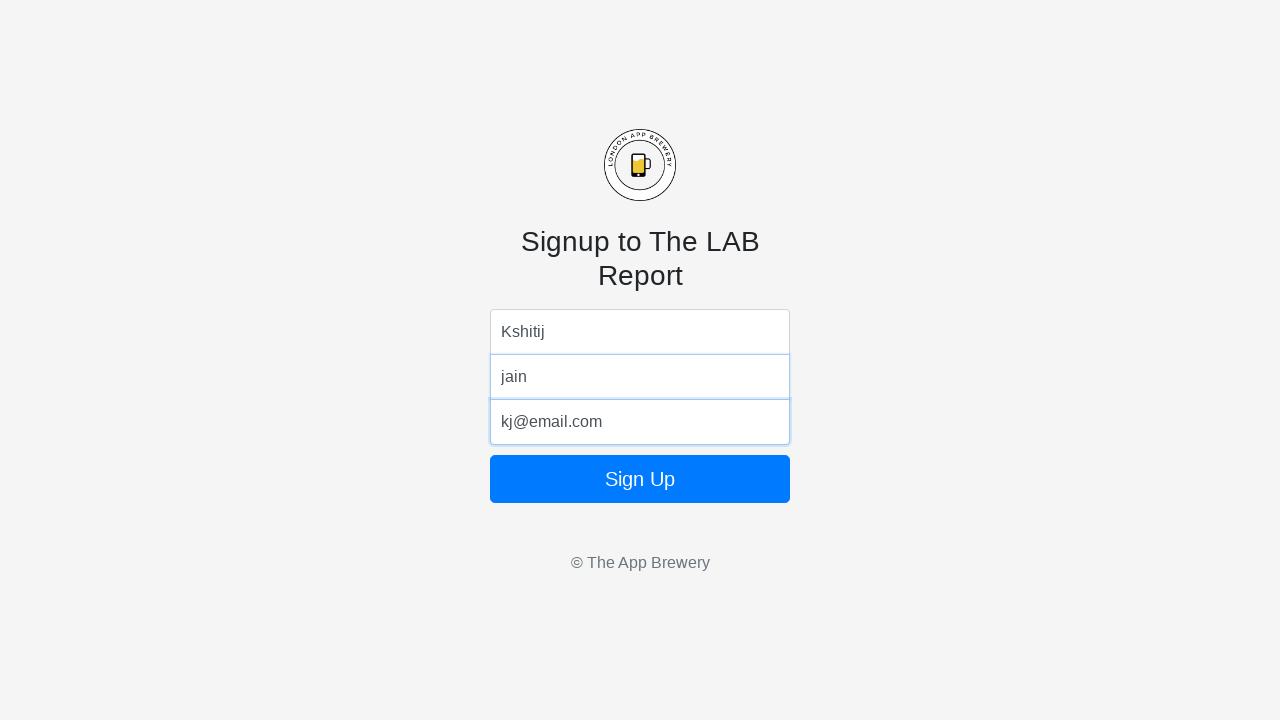

Clicked Sign Up button to submit newsletter registration form at (640, 479) on form button
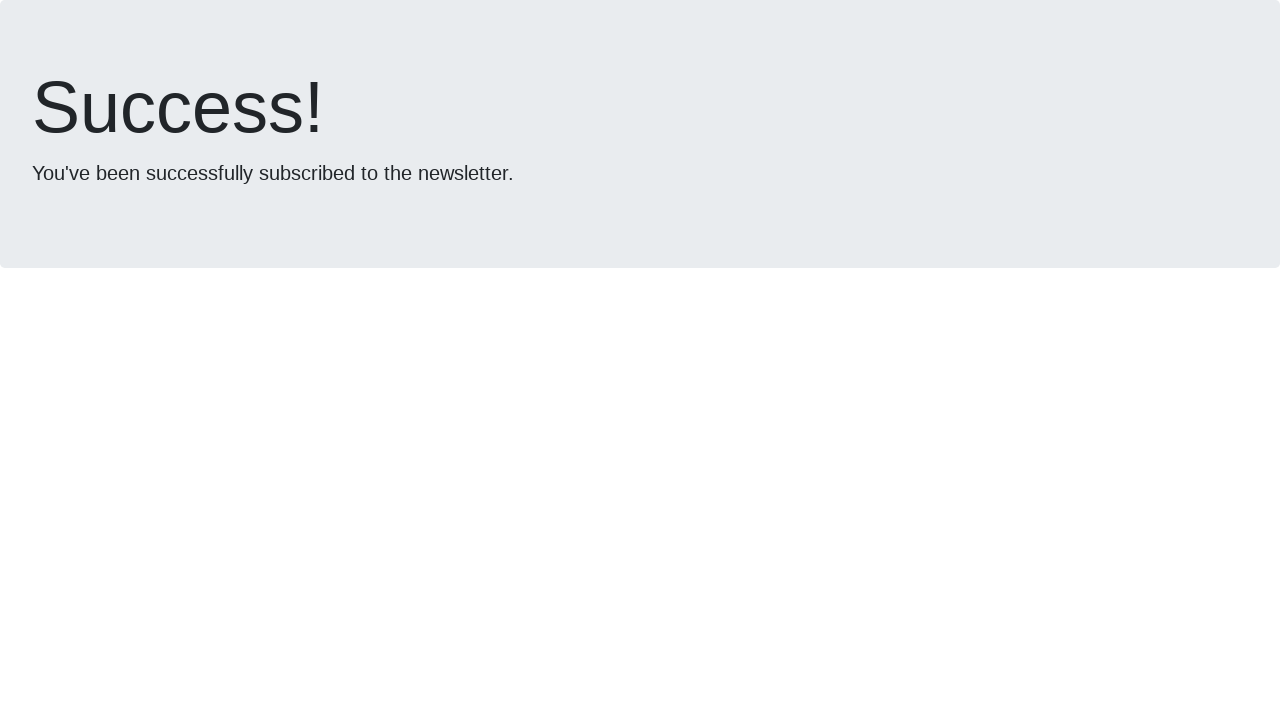

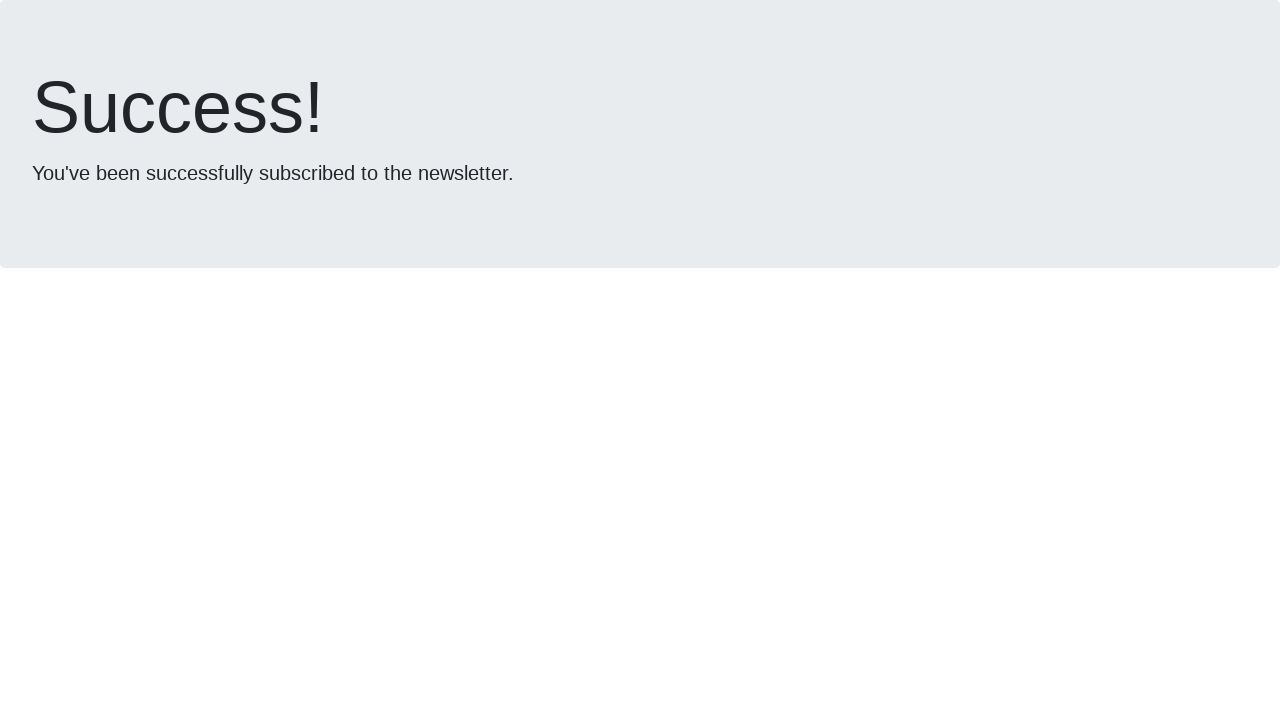